Navigates to the Flipkart e-commerce website homepage

Starting URL: https://flipkart.com

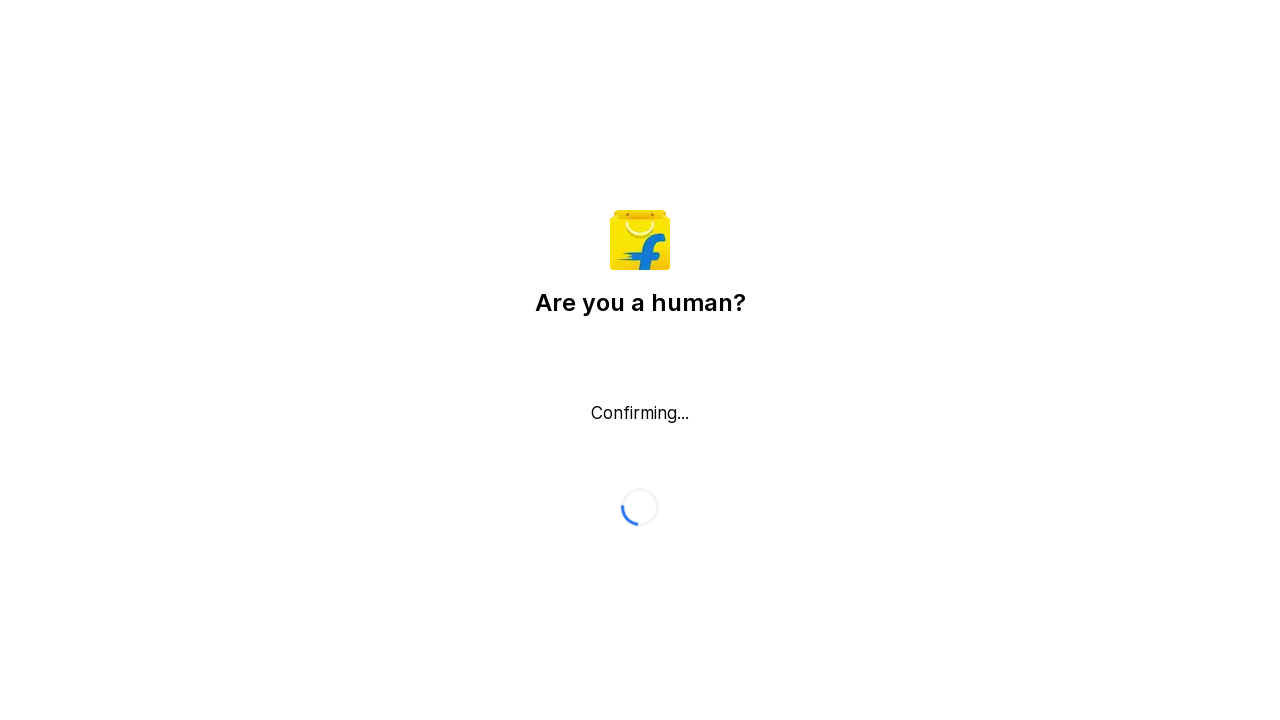

Waited for Flipkart homepage to fully load (networkidle state)
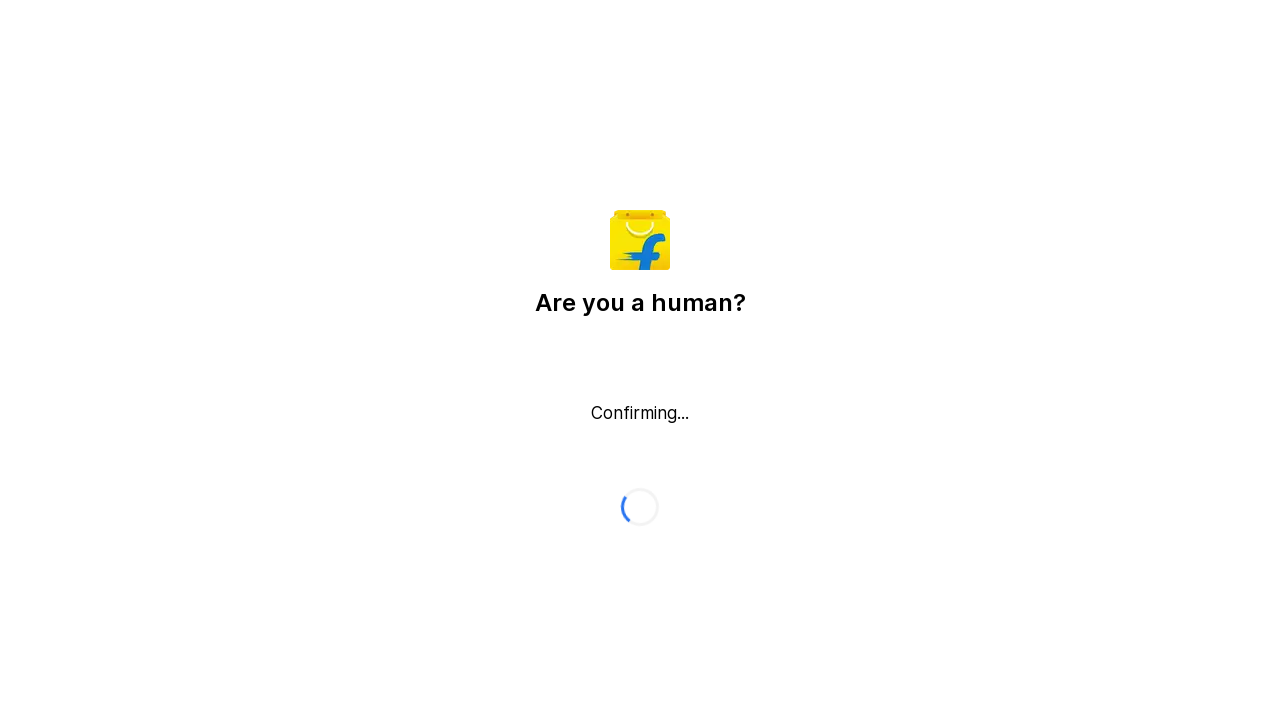

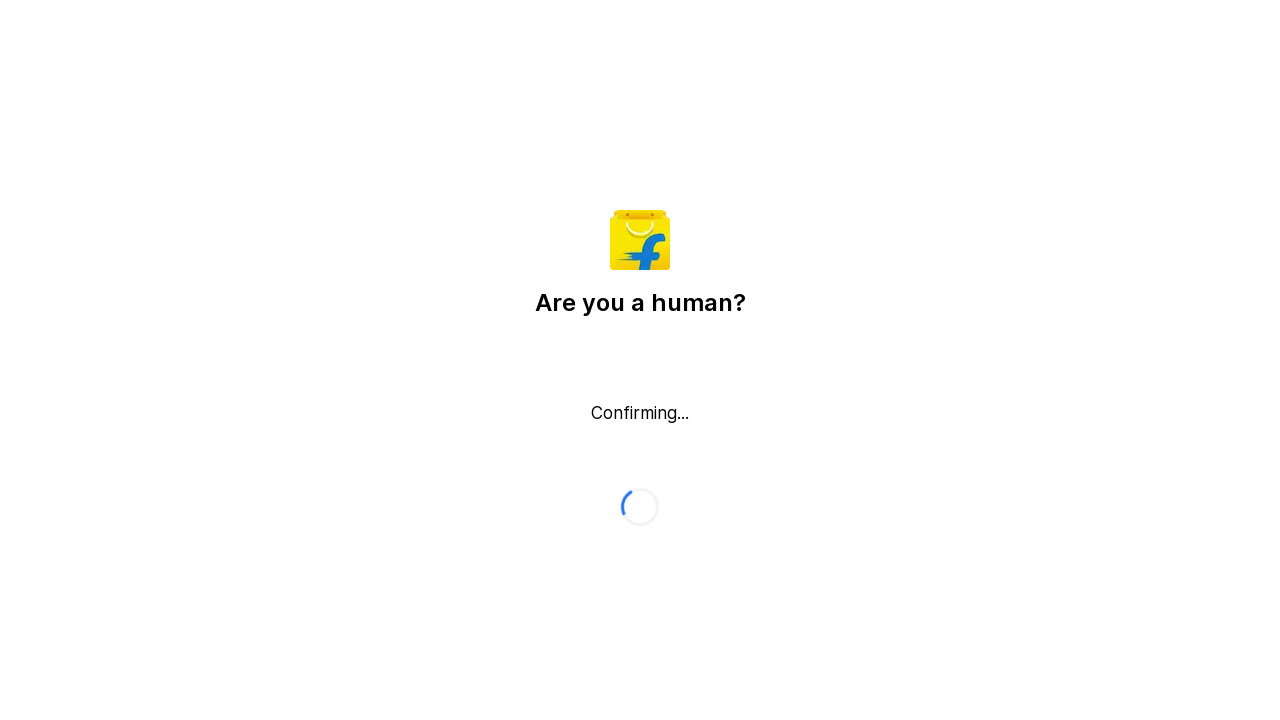